Navigates to an Angular practice form page and fills in the name field with a test value

Starting URL: https://rahulshettyacademy.com/angularpractice/

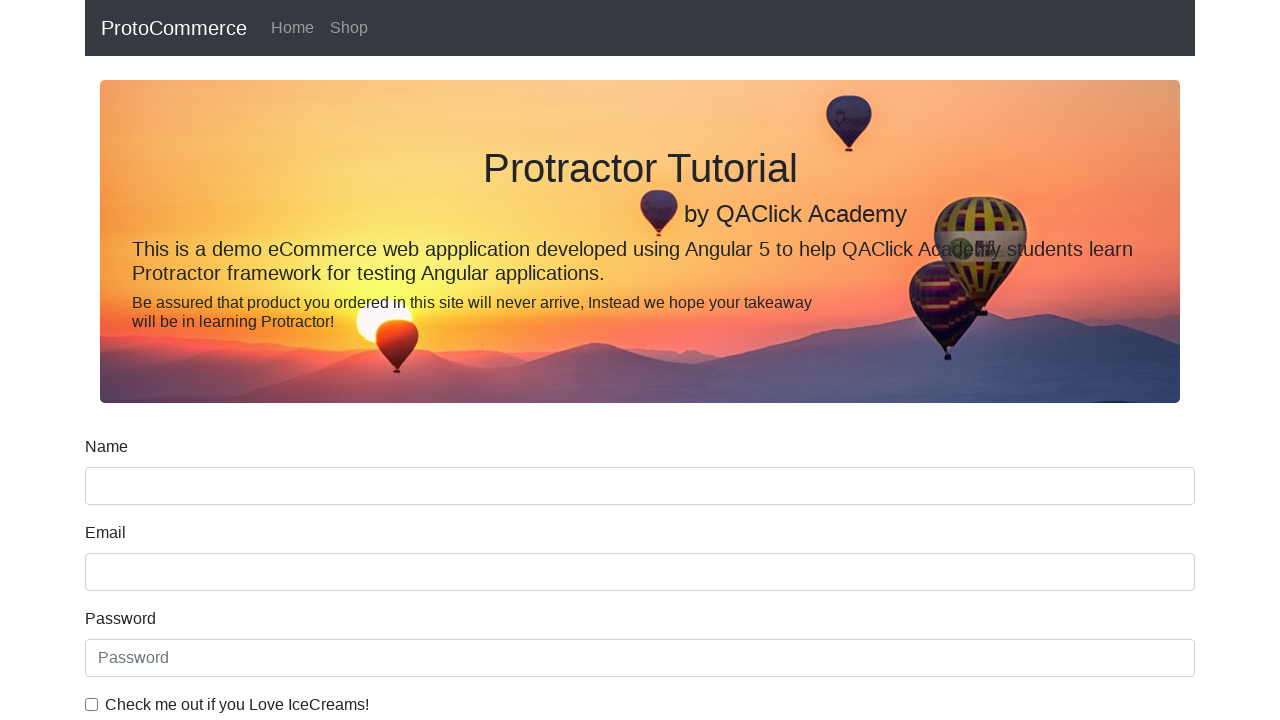

Filled name field with 'Heisenberg' on input[name='name']
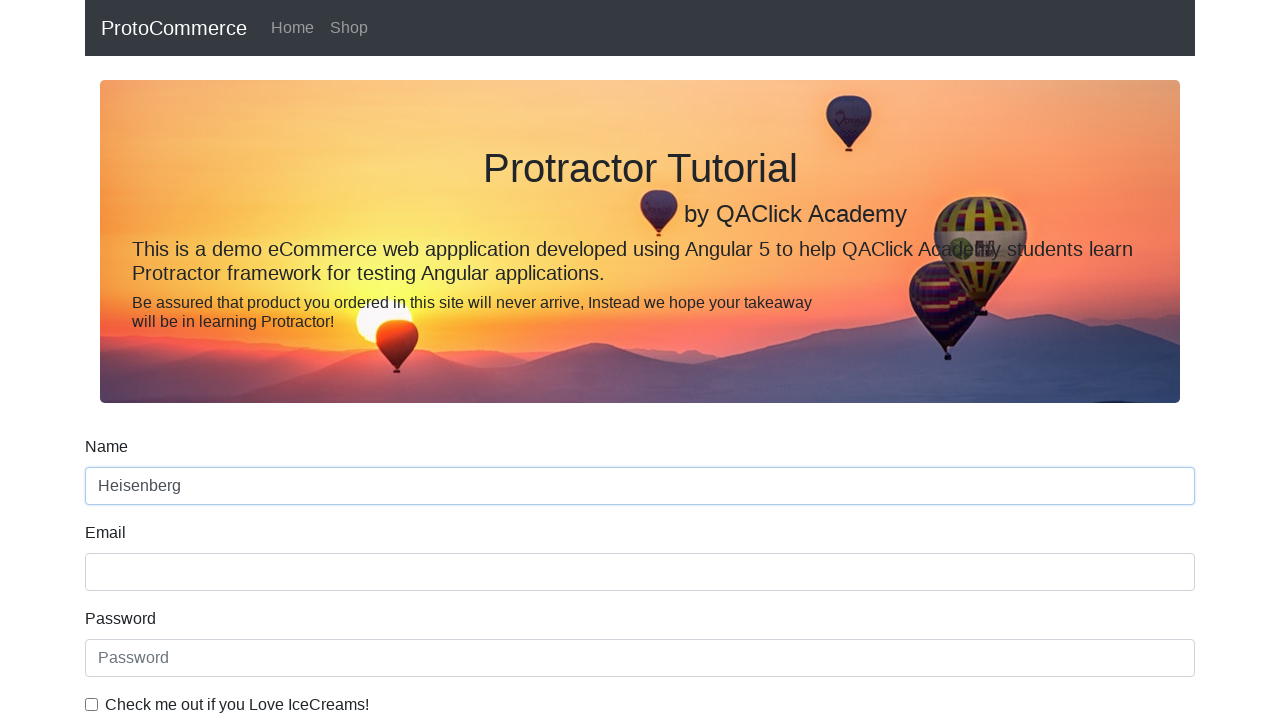

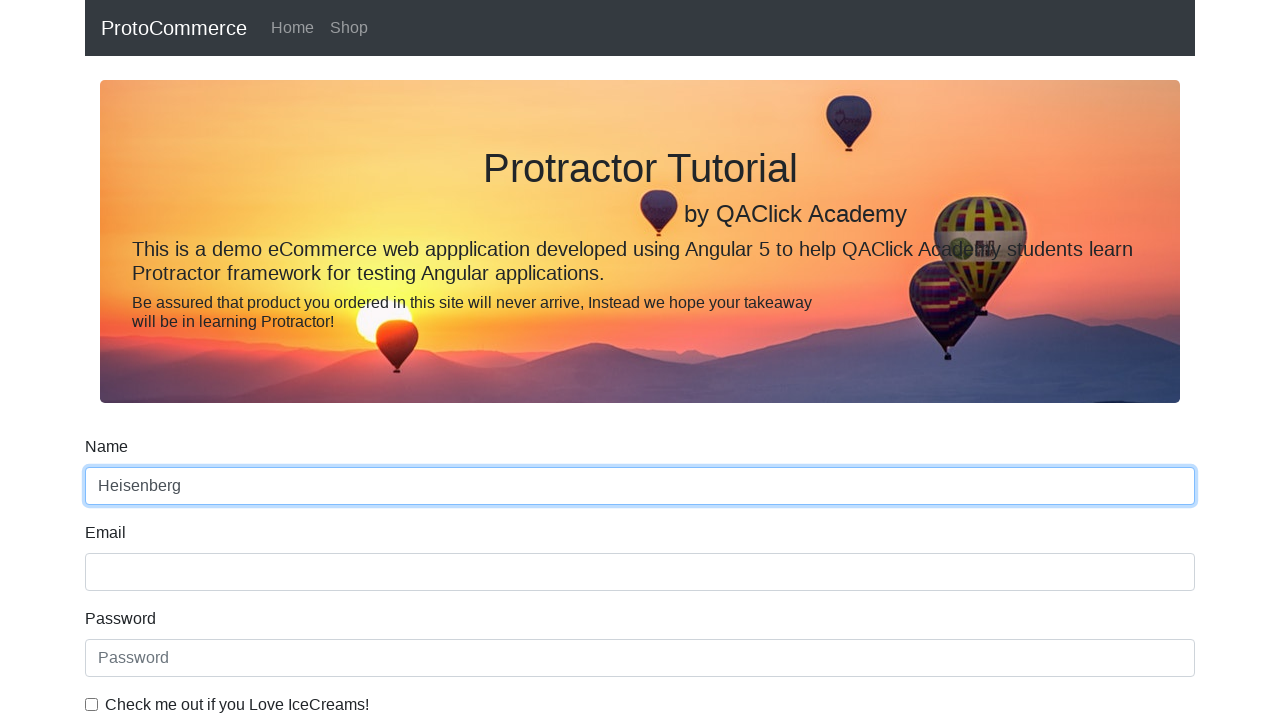